Tests page scrolling functionality by navigating to a website and scrolling to the bottom of the page using JavaScript execution.

Starting URL: https://www.freecrm.com

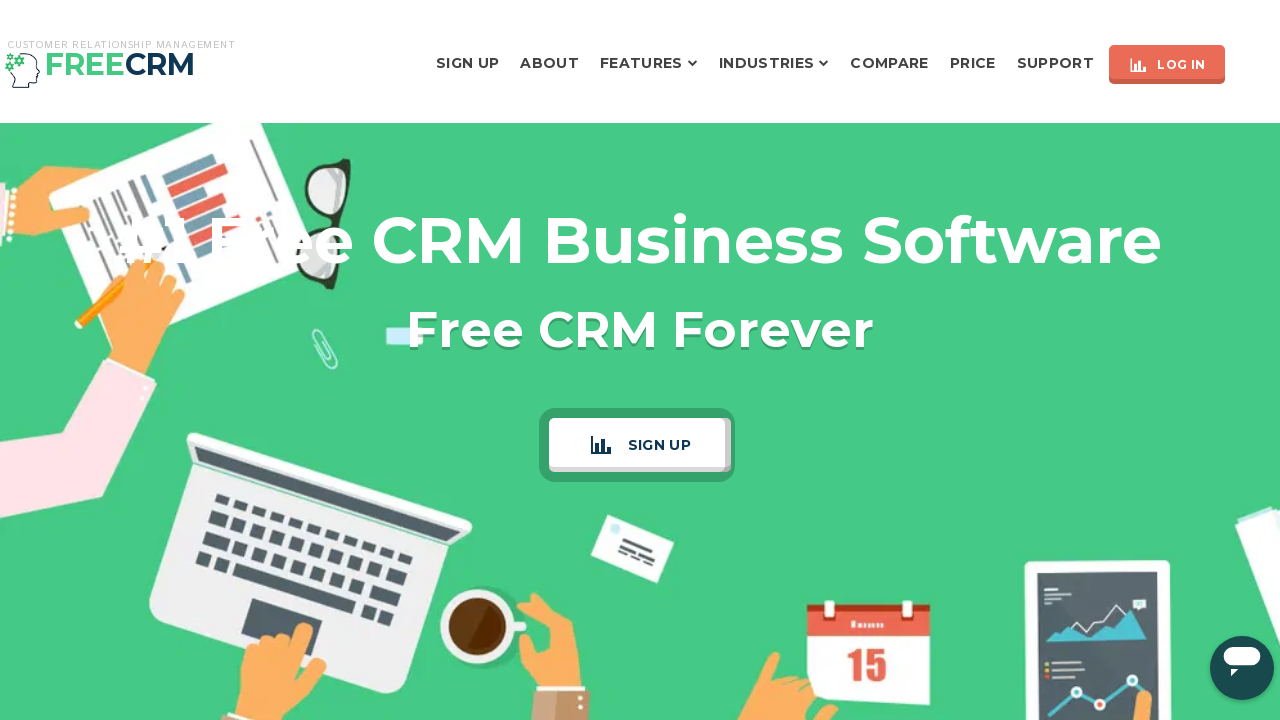

Navigated to https://www.freecrm.com
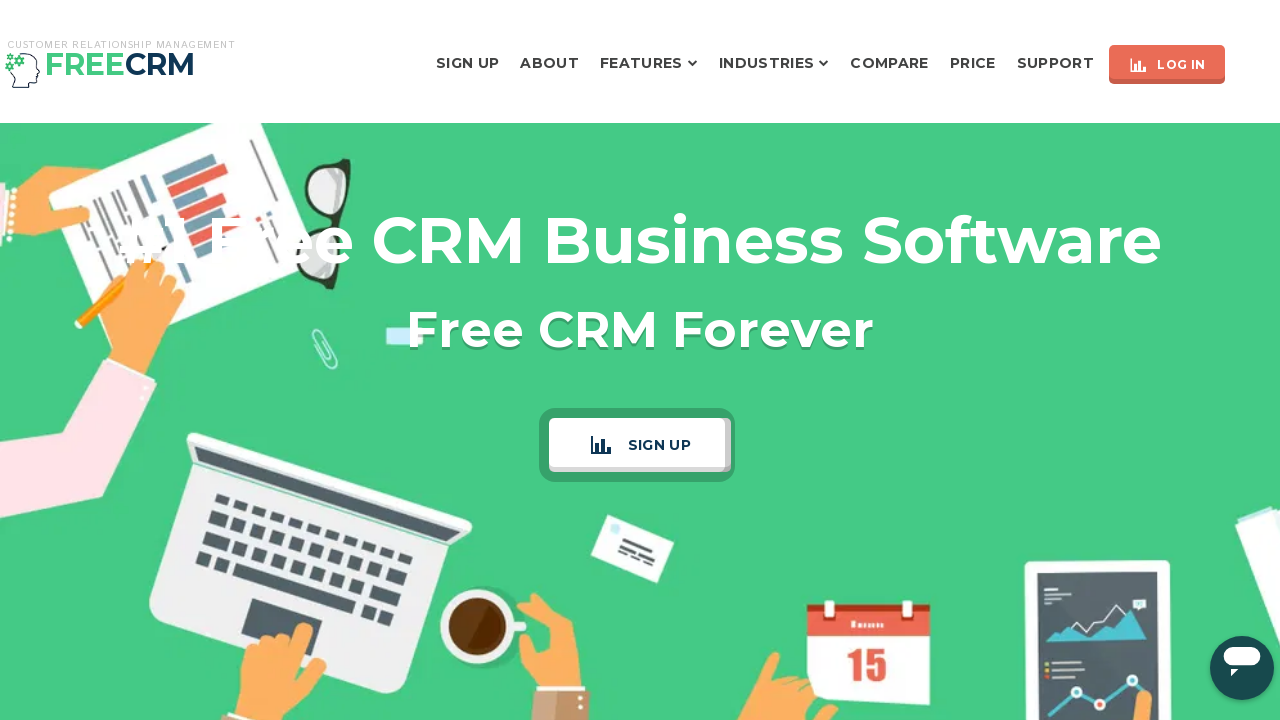

Scrolled page to the bottom using JavaScript
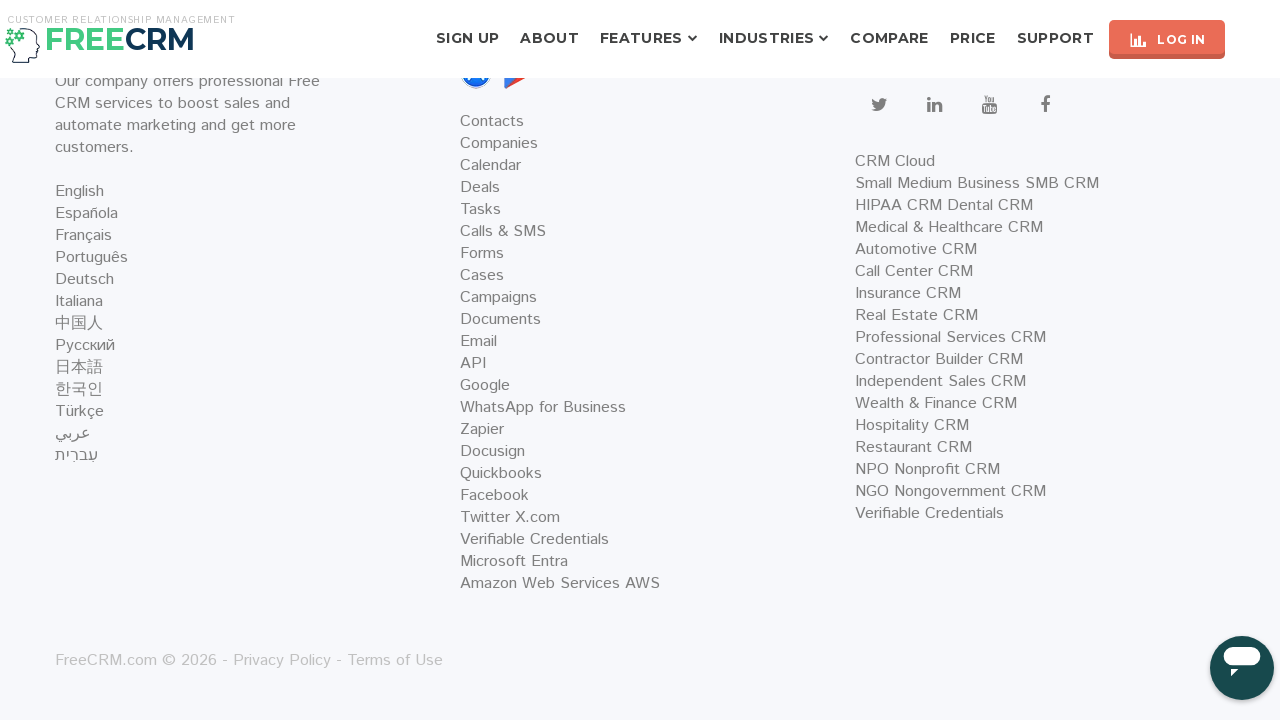

Waited 1 second for lazy-loaded content to load
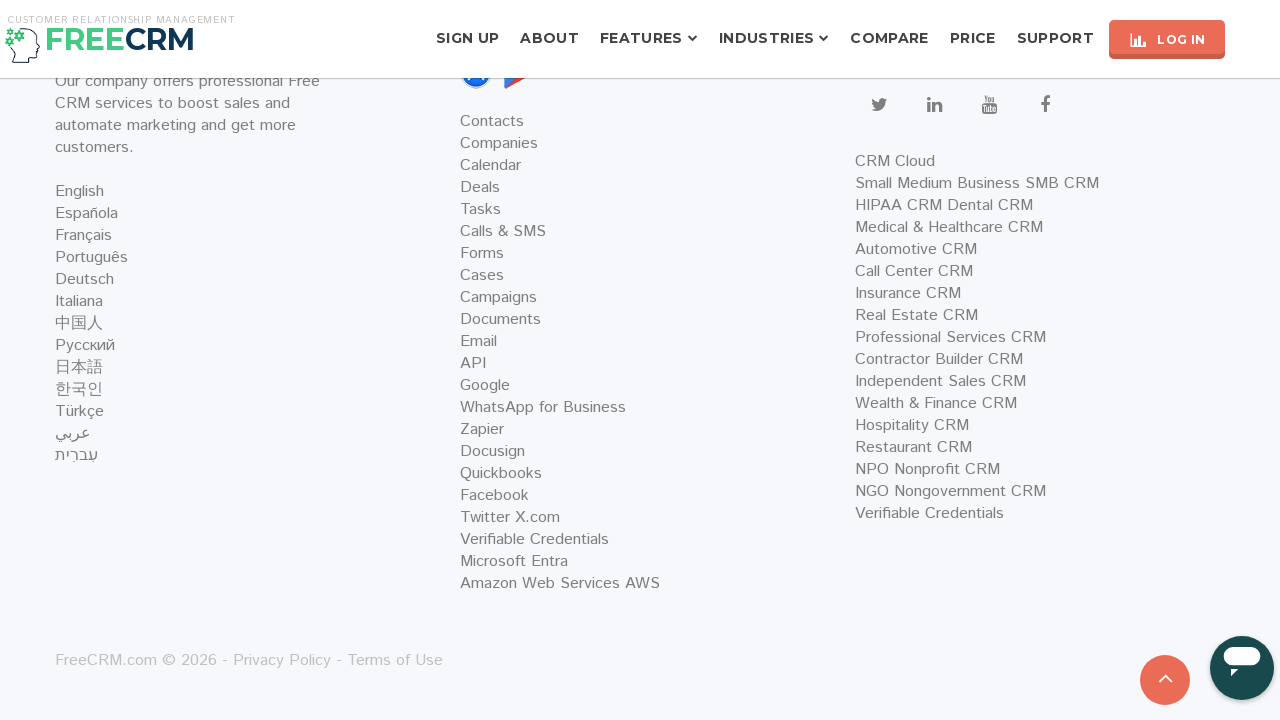

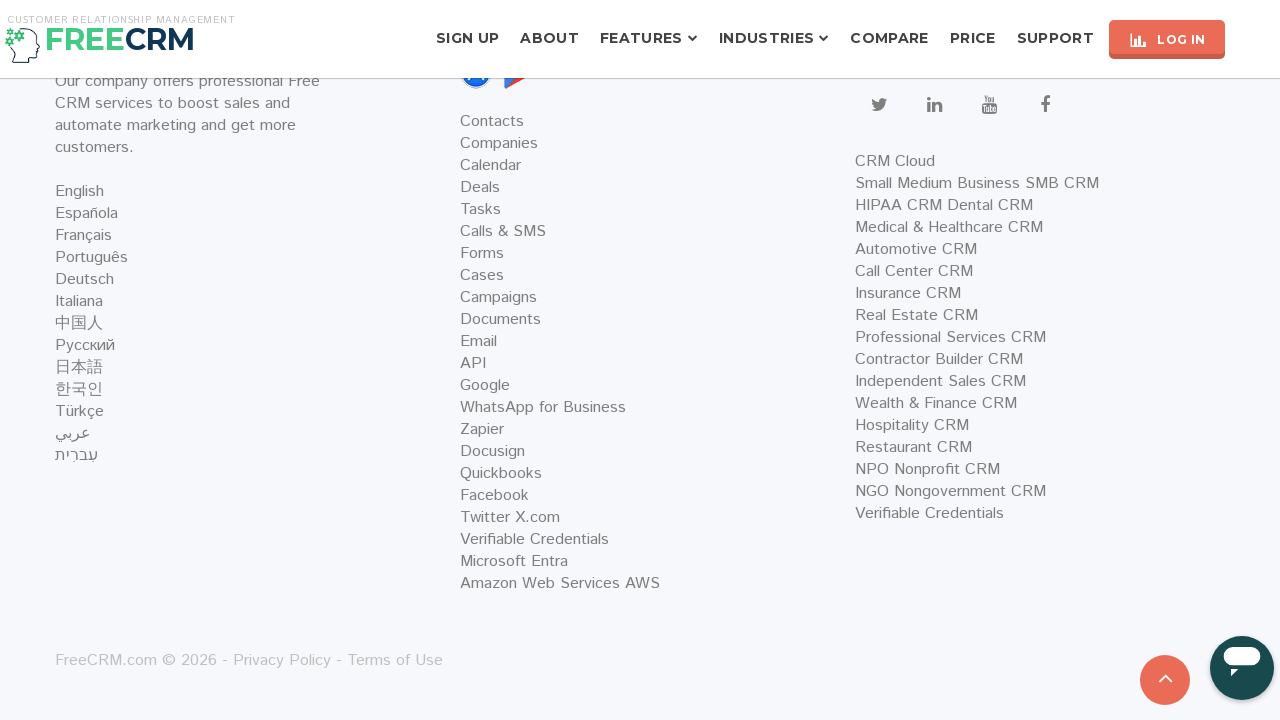